Tests page scrolling functionality by scrolling the page and a fixed table element, then validates that the sum of values in the 4th column of the table matches the displayed total amount.

Starting URL: https://rahulshettyacademy.com/AutomationPractice/

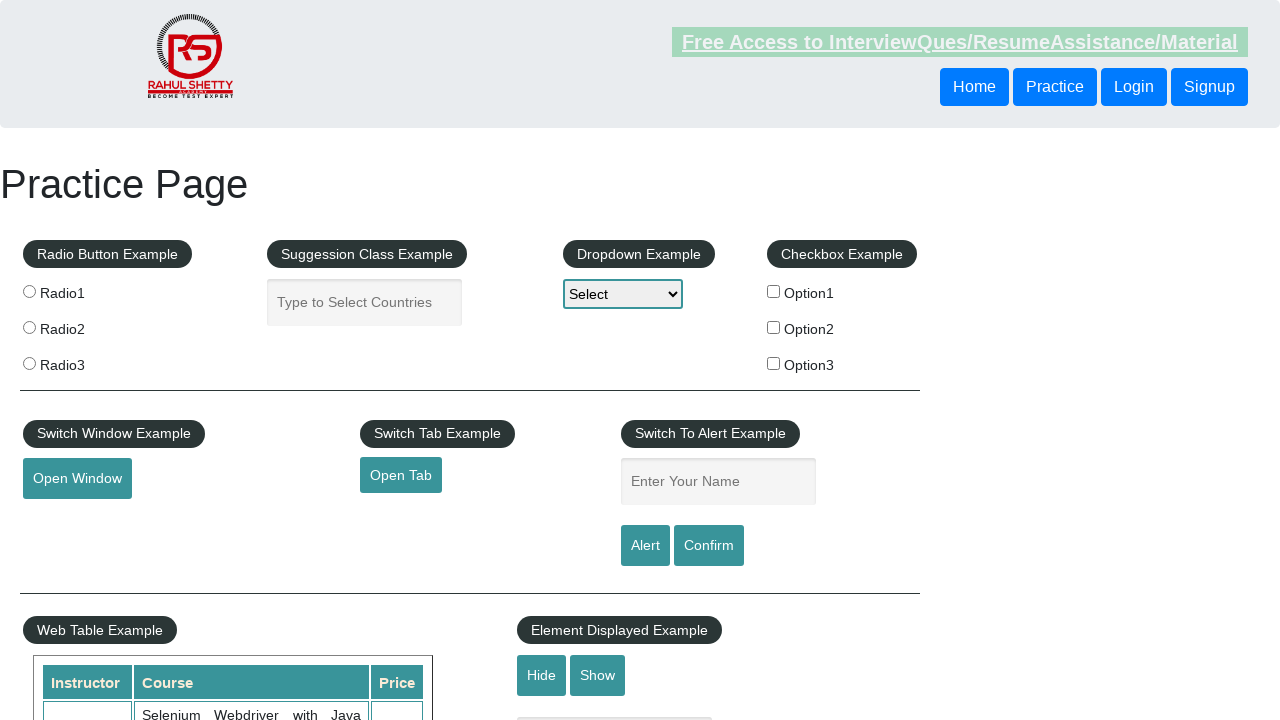

Scrolled page down by 500 pixels
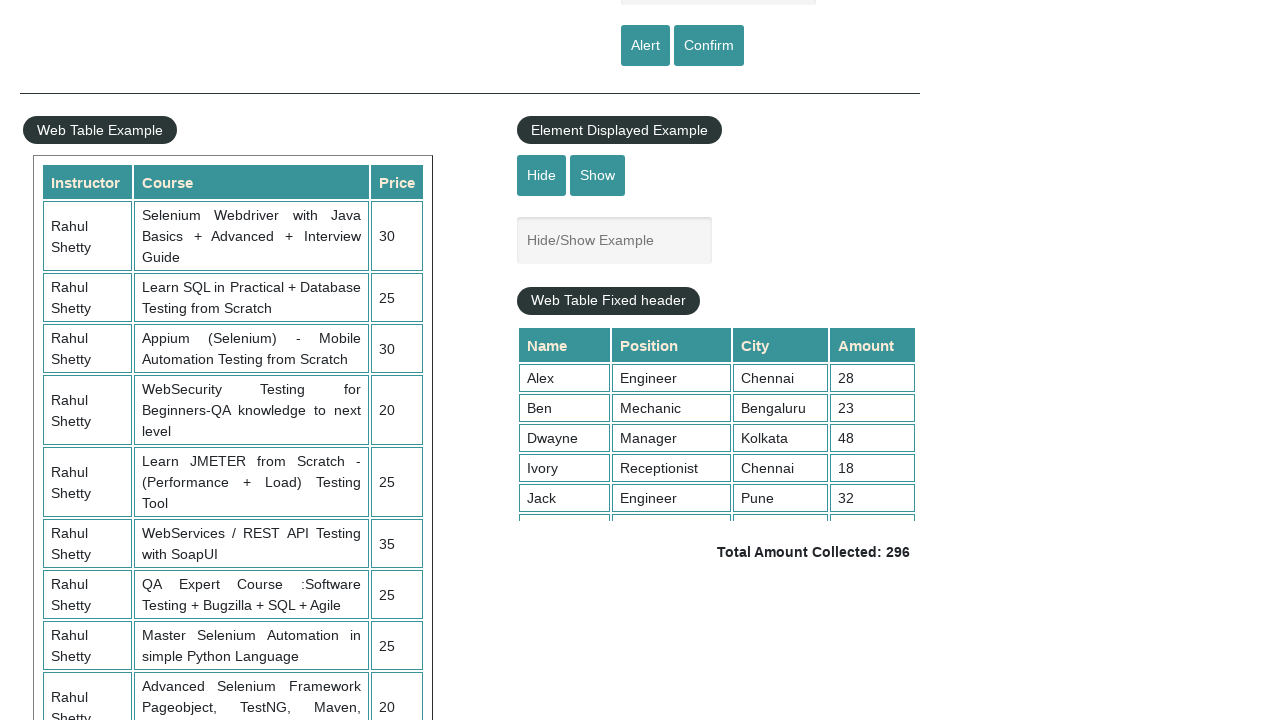

Waited 2 seconds for scroll to complete
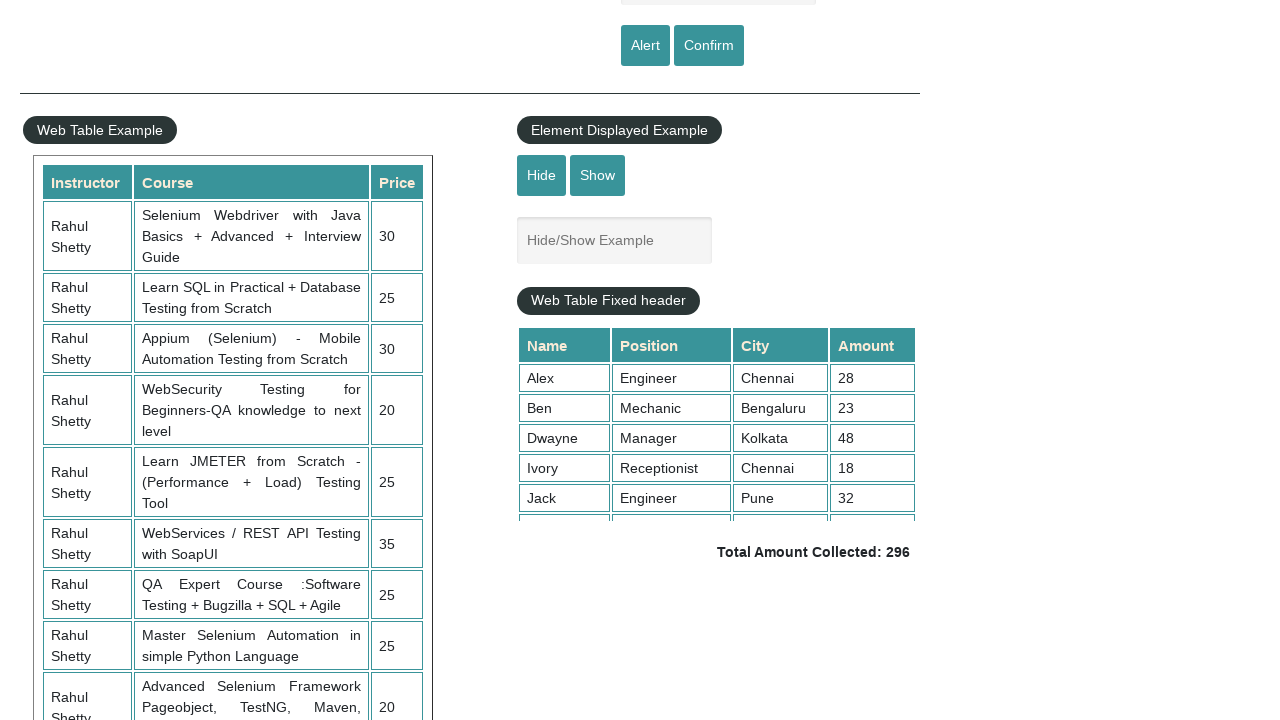

Scrolled fixed table element down by 200 pixels
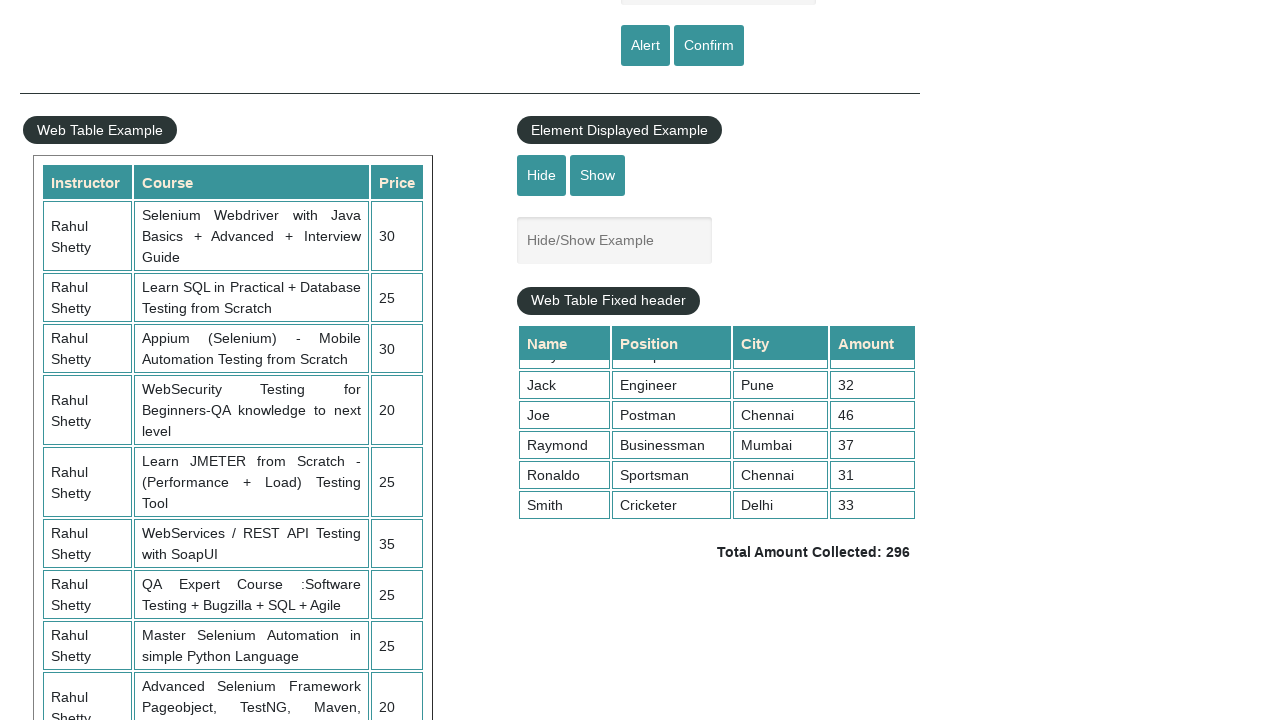

Waited for 4th column table cells to be visible
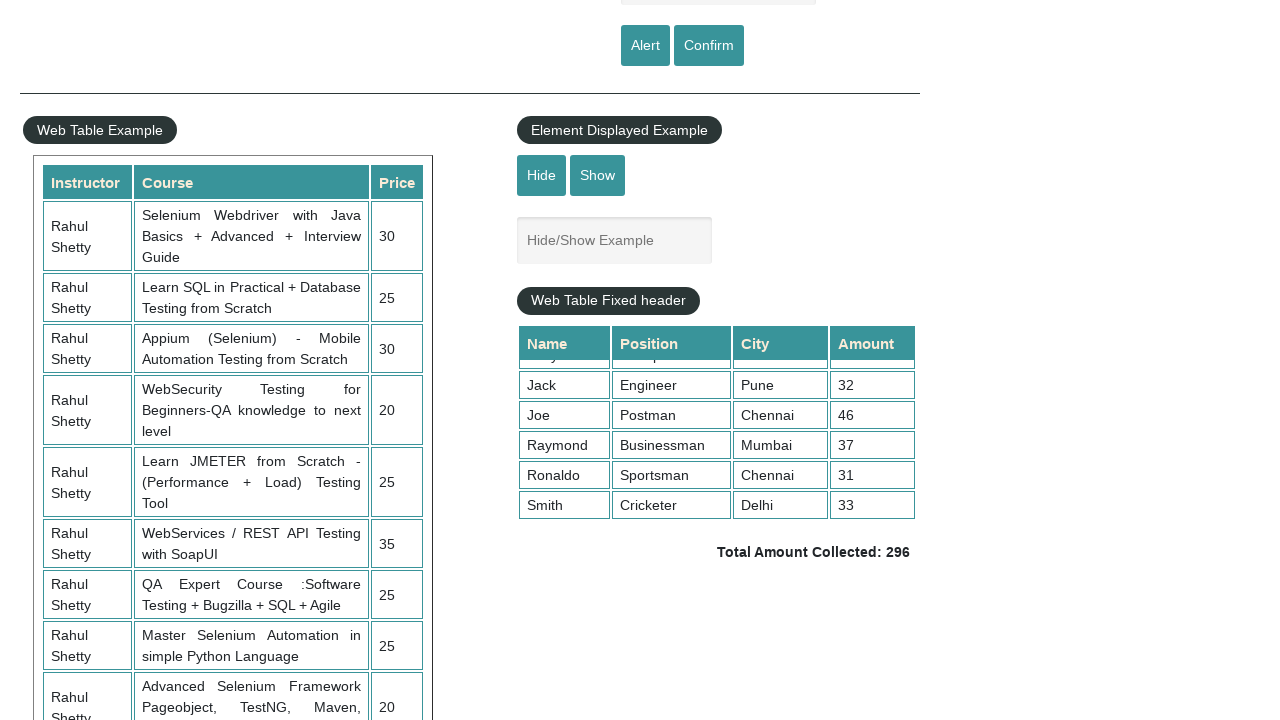

Retrieved all values from 4th column of table
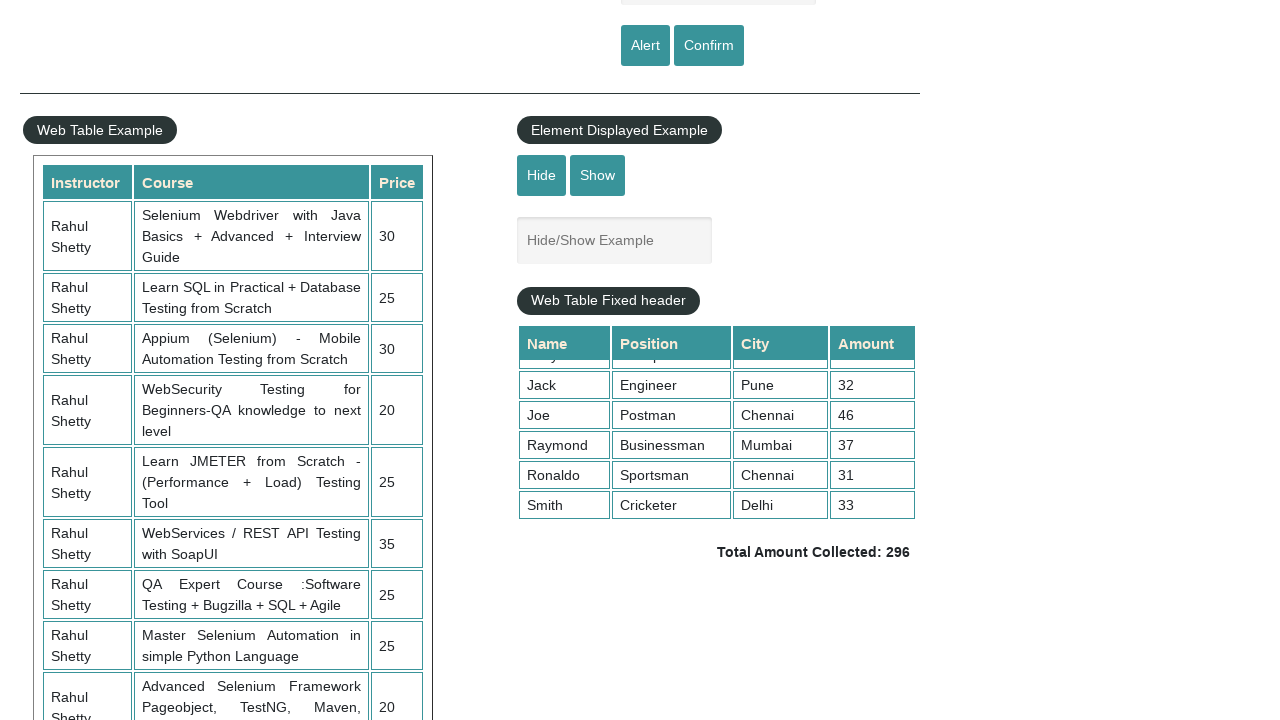

Calculated sum of 4th column values: 296
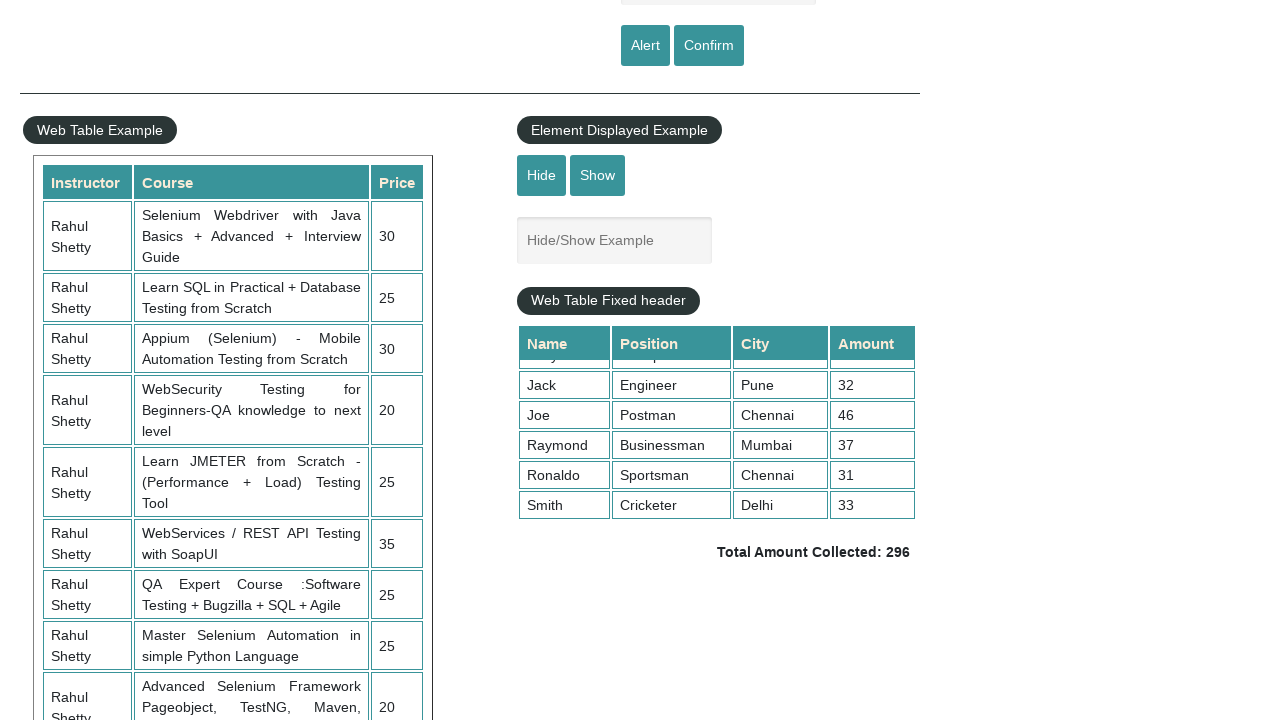

Retrieved displayed total amount from page
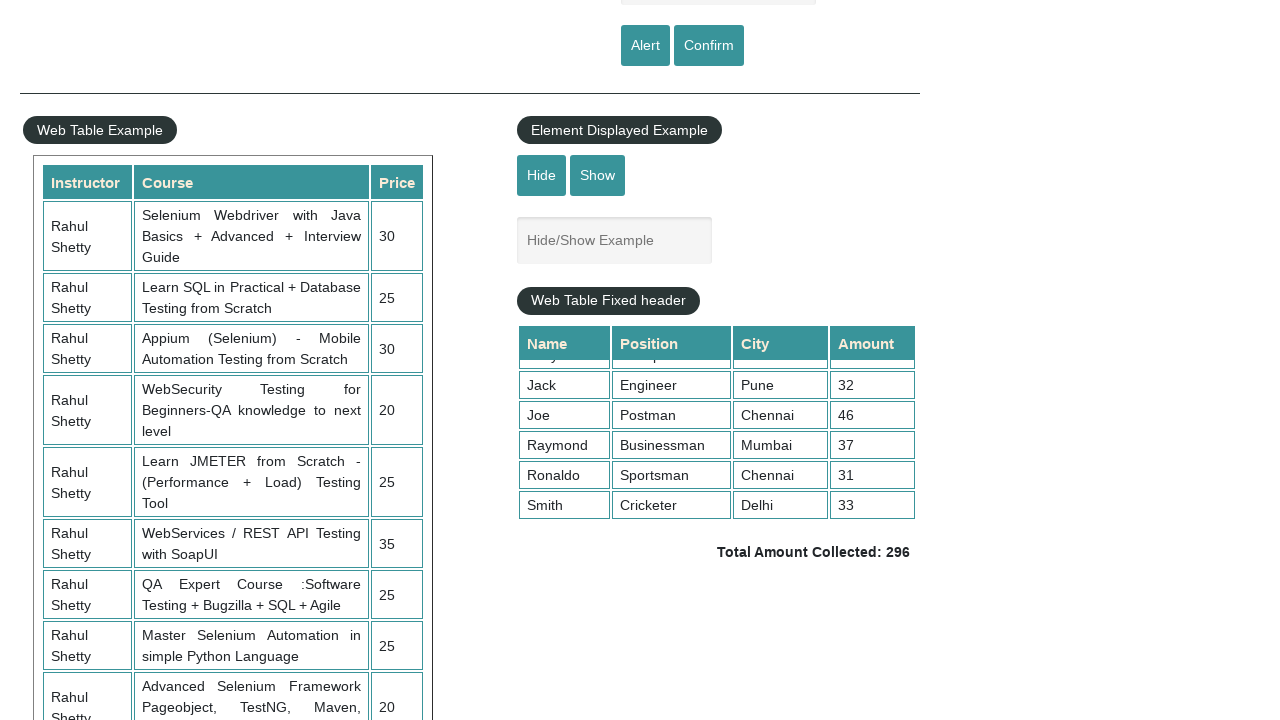

Parsed displayed total: 296
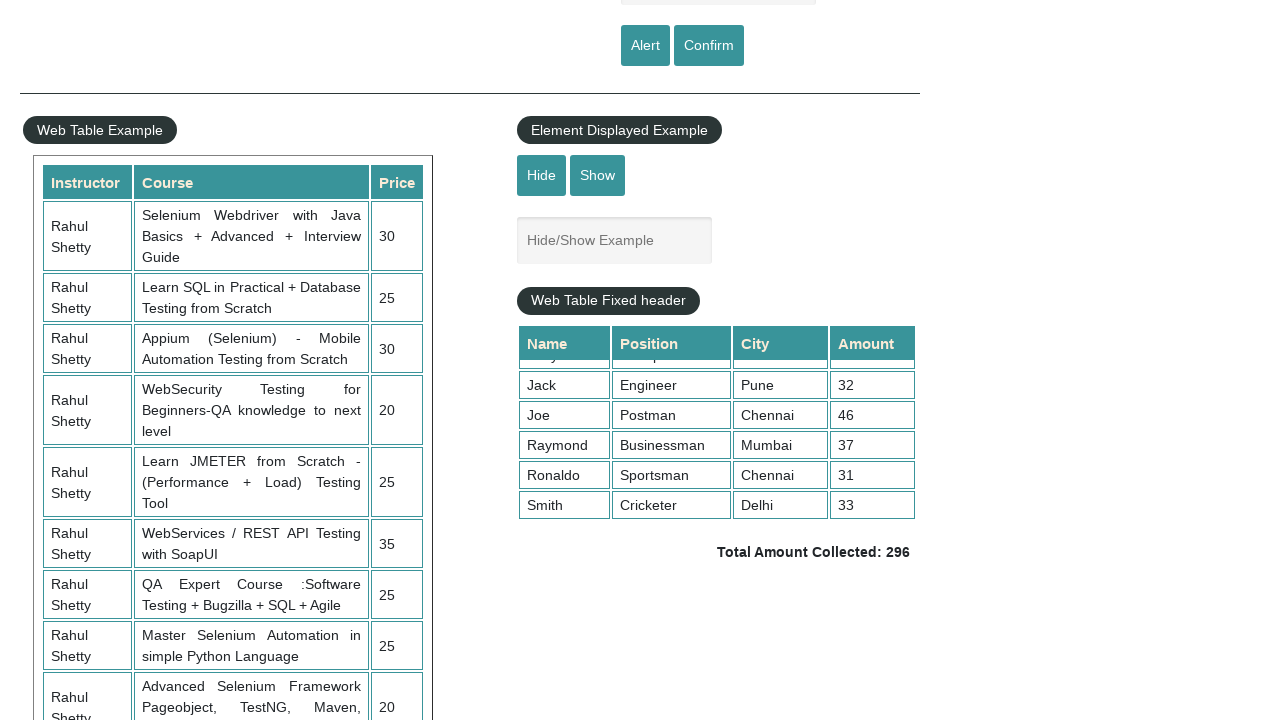

Verified calculated sum (296) matches displayed total (296)
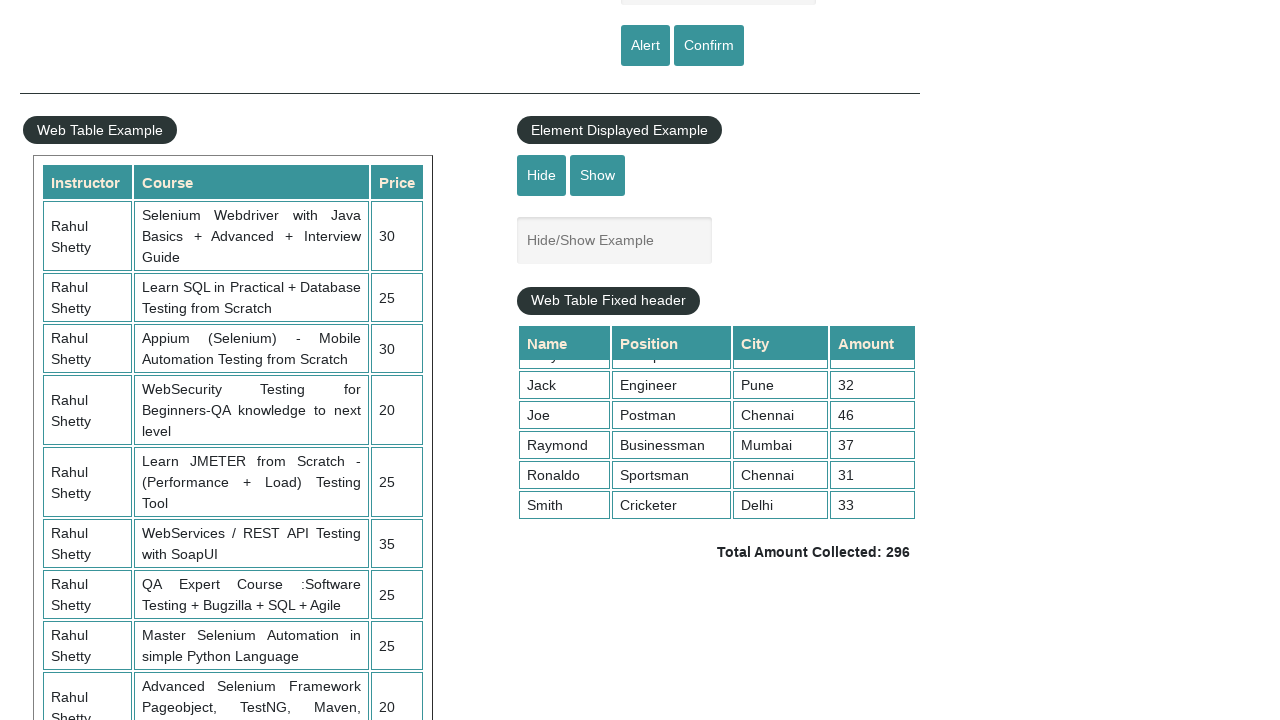

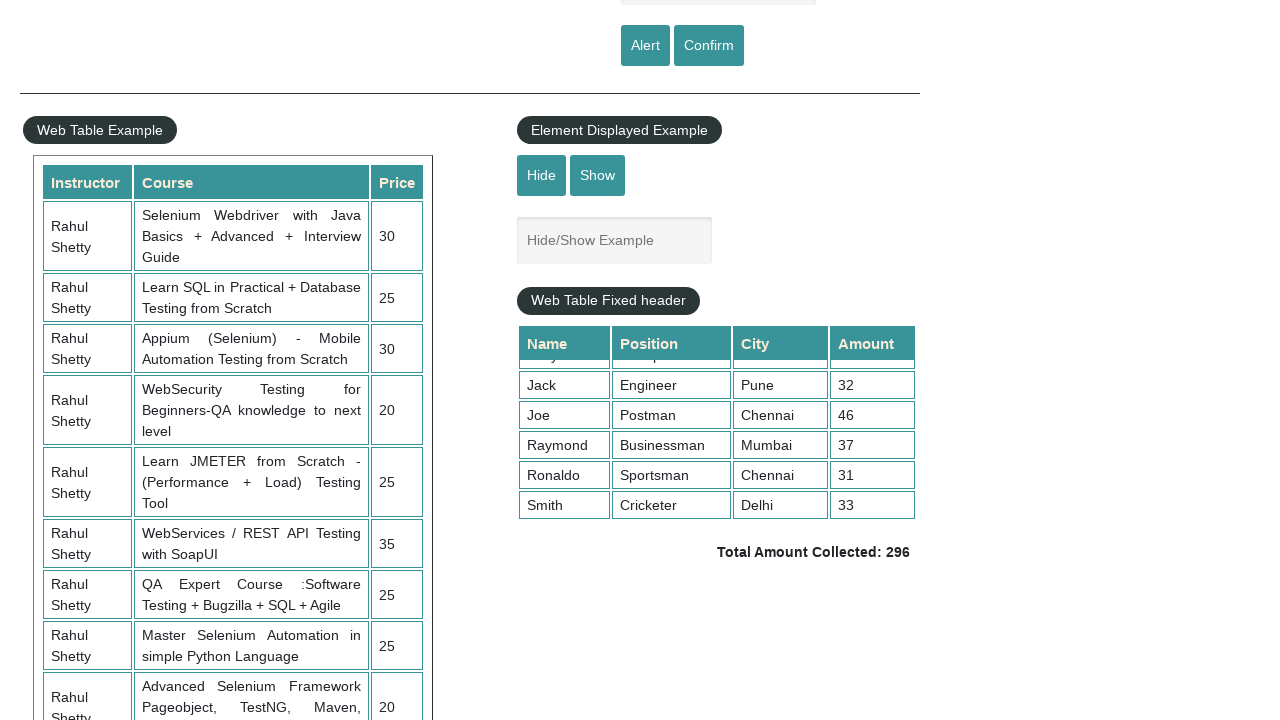